Tests dynamic checkbox visibility controls by toggling the checkbox's visibility state and verifying its display status

Starting URL: https://v1.training-support.net/selenium/dynamic-controls

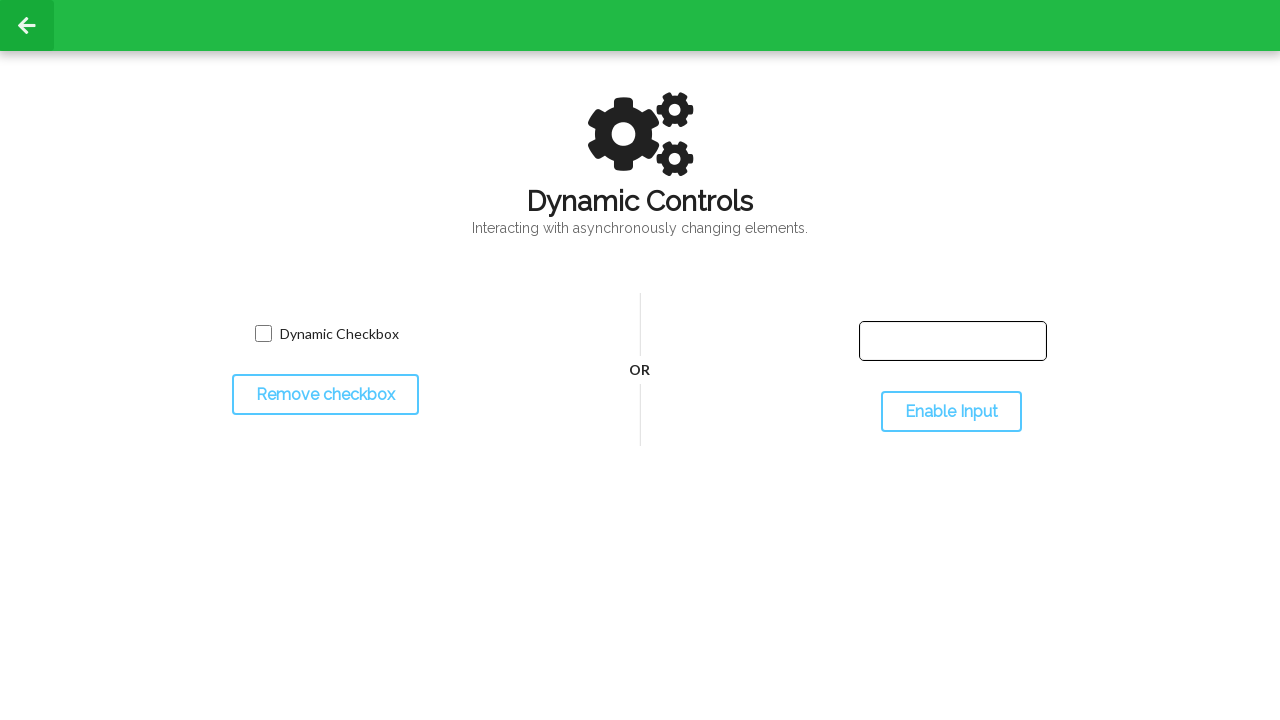

Set checkbox selector to '.willDisappear'
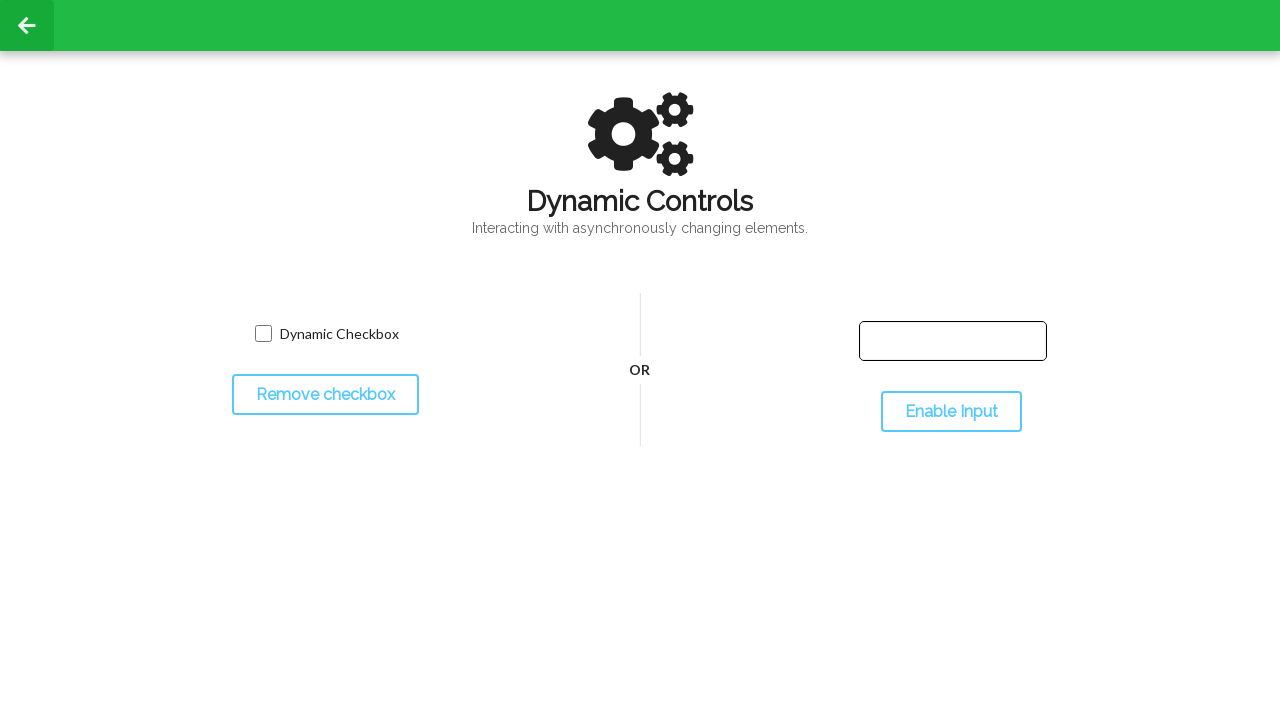

Clicked toggle button to hide the checkbox at (325, 395) on #toggleCheckbox
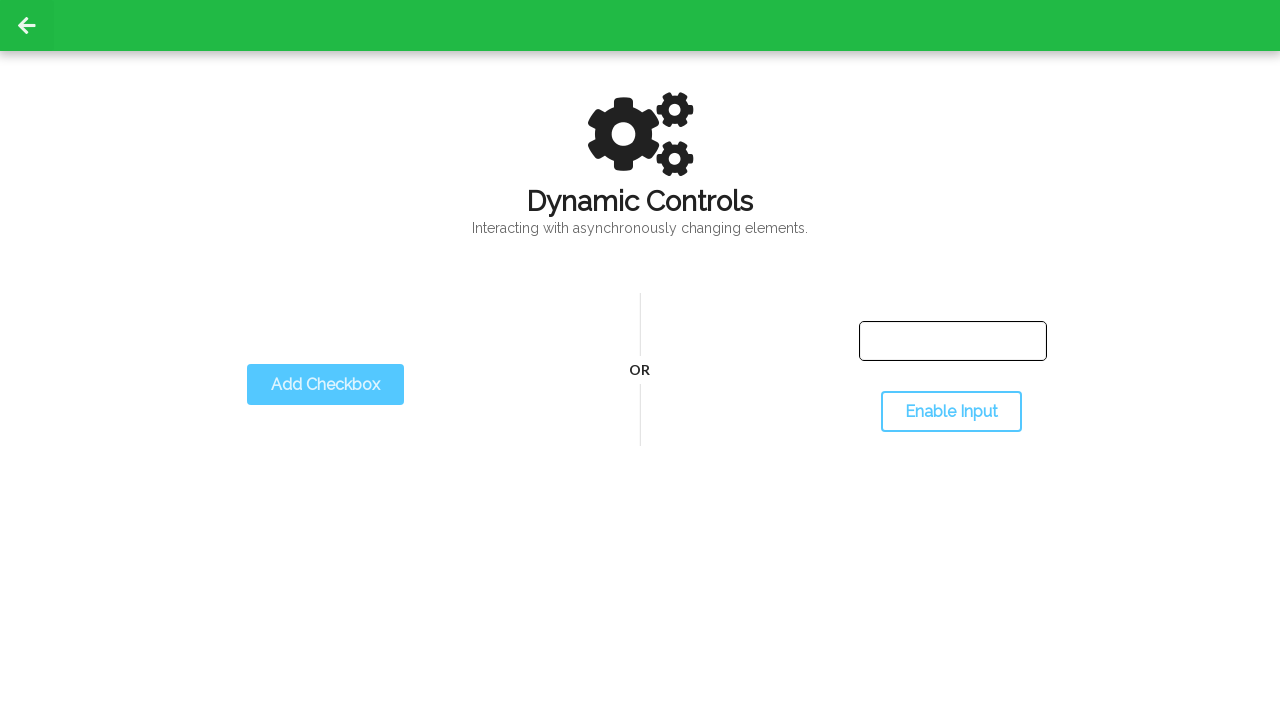

Verified checkbox has disappeared
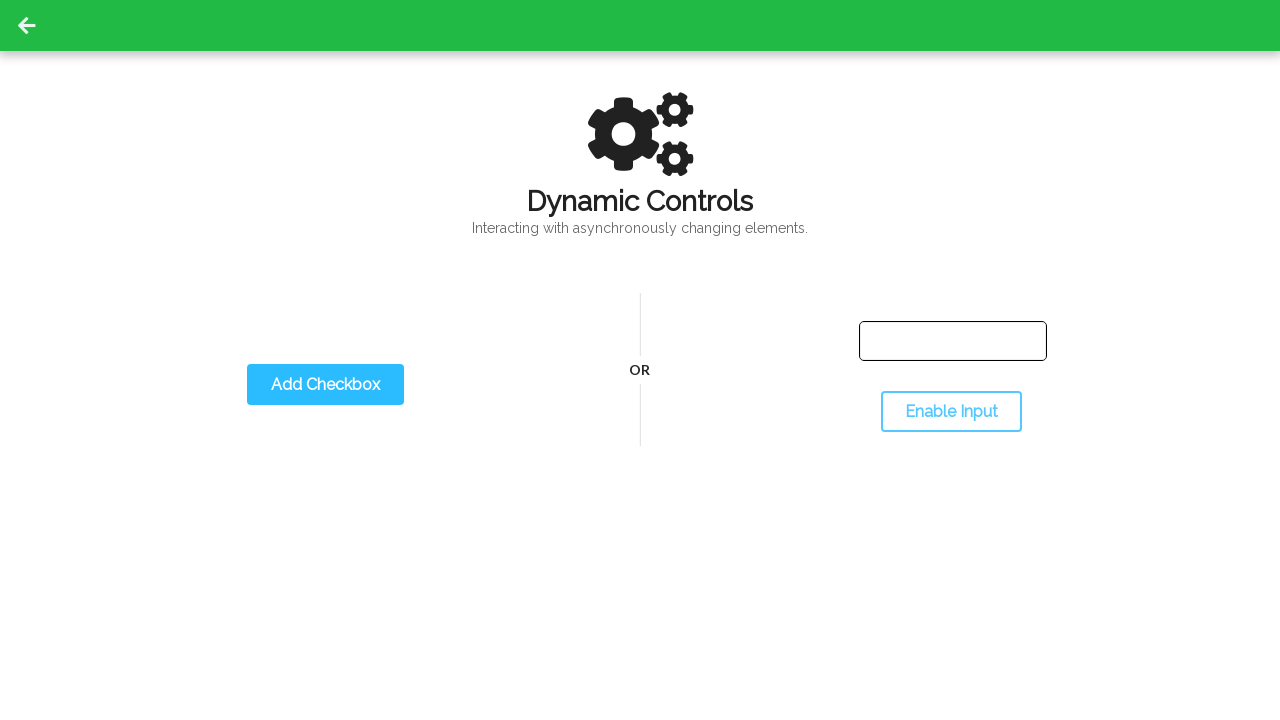

Clicked toggle button to show the checkbox at (325, 385) on #toggleCheckbox
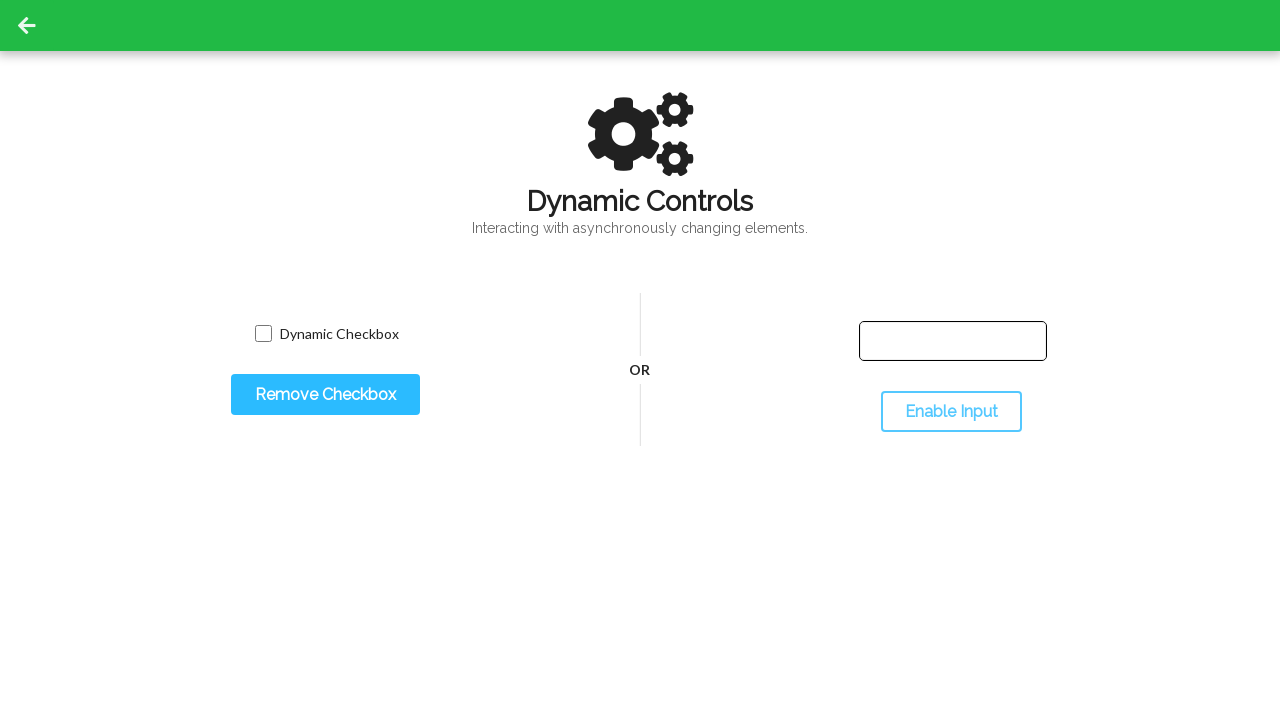

Verified checkbox has reappeared
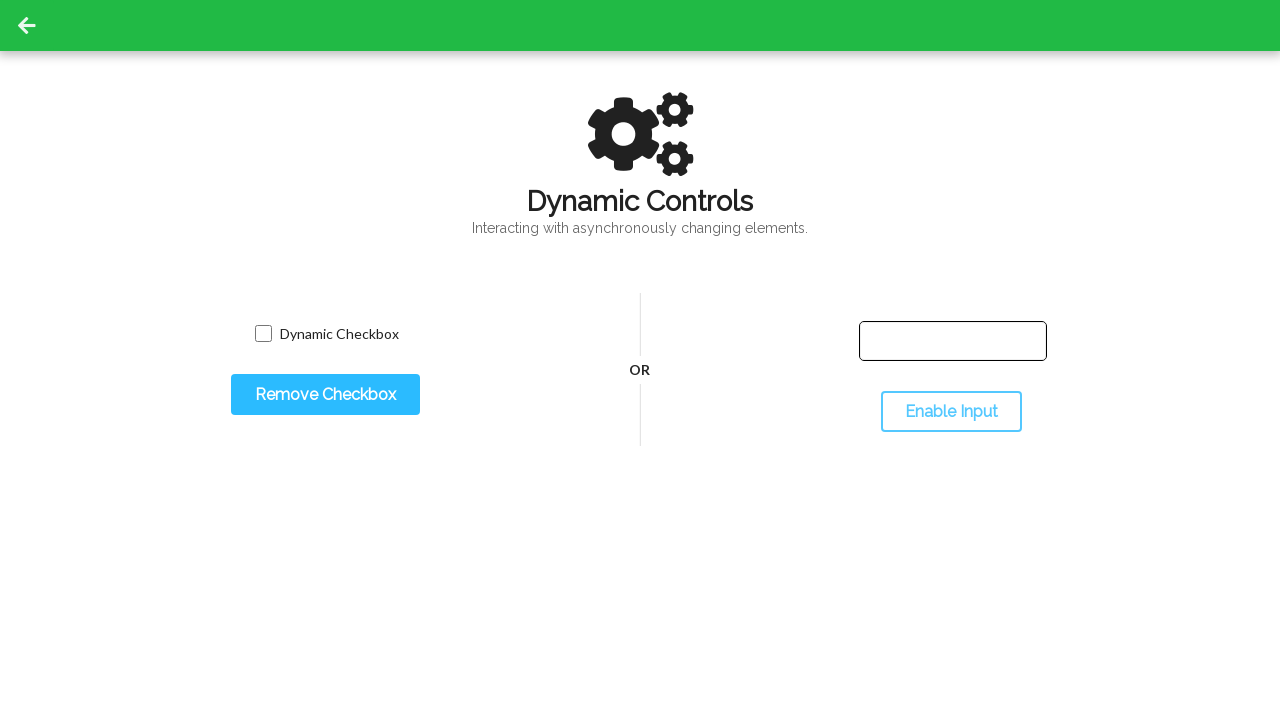

Clicked the reappeared checkbox at (263, 334) on input.willDisappear
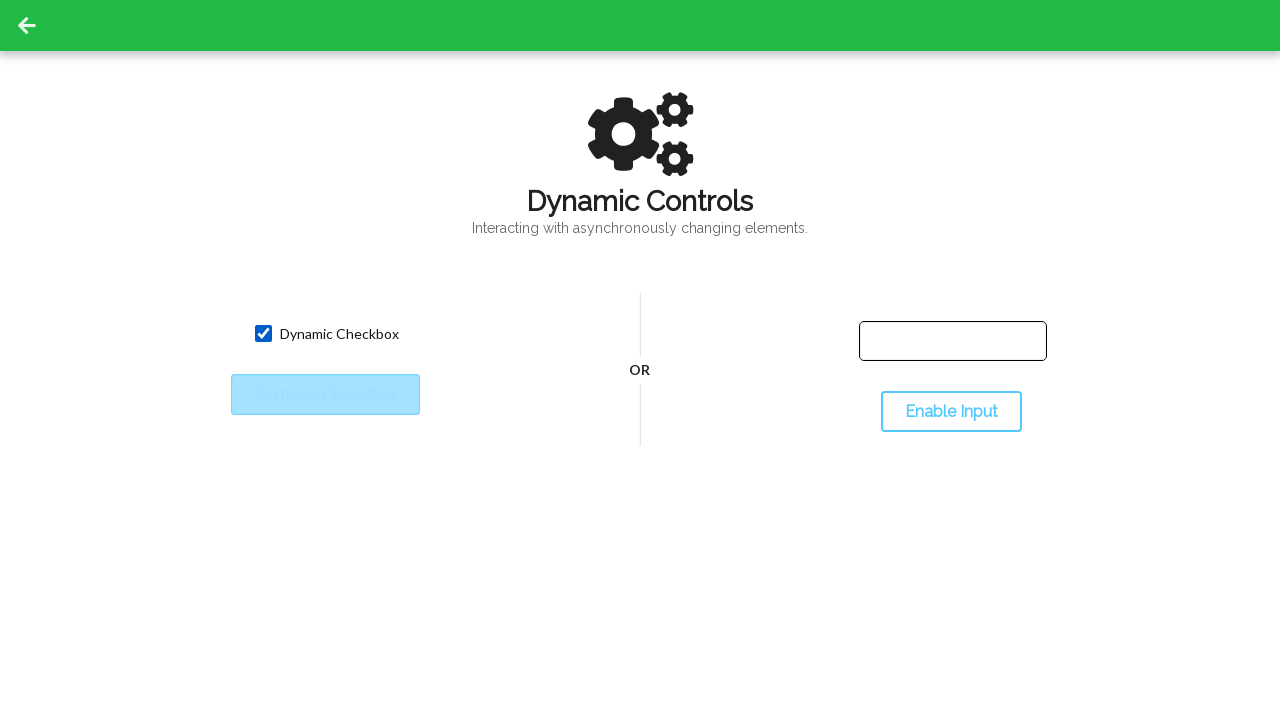

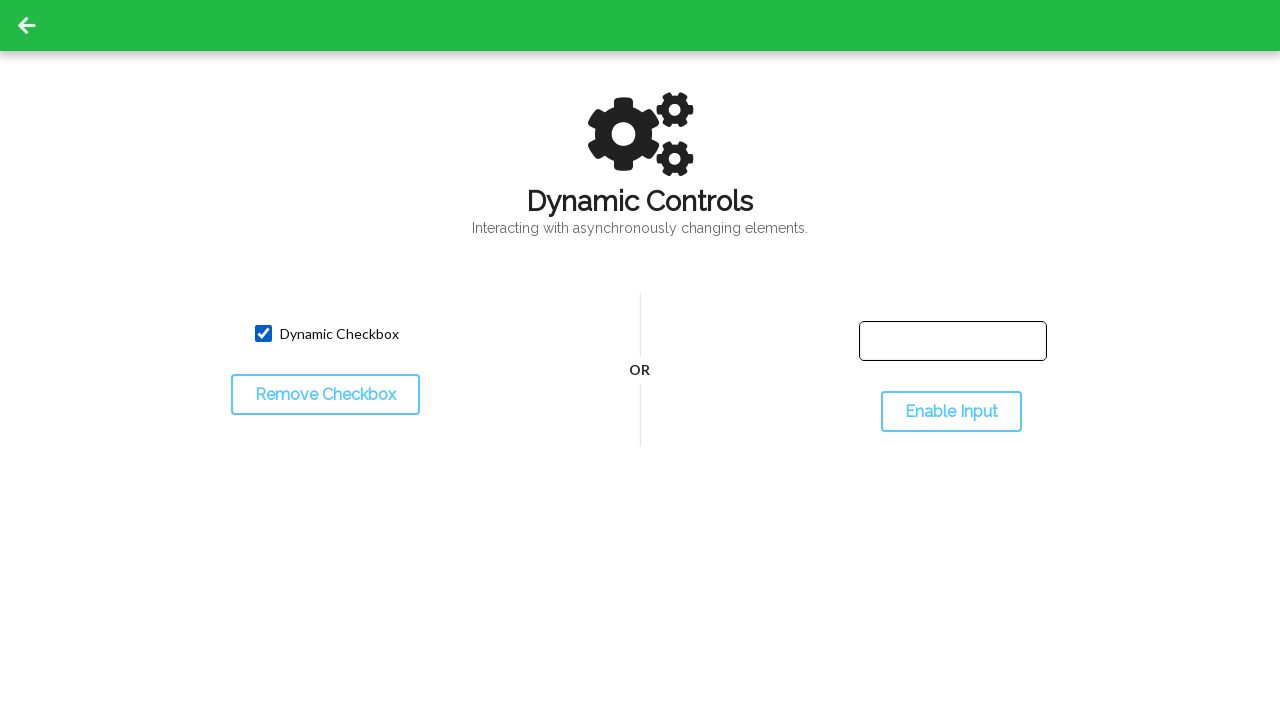